Clicks on the "Get started" button and verifies navigation to the docs intro page

Starting URL: https://playwright.dev

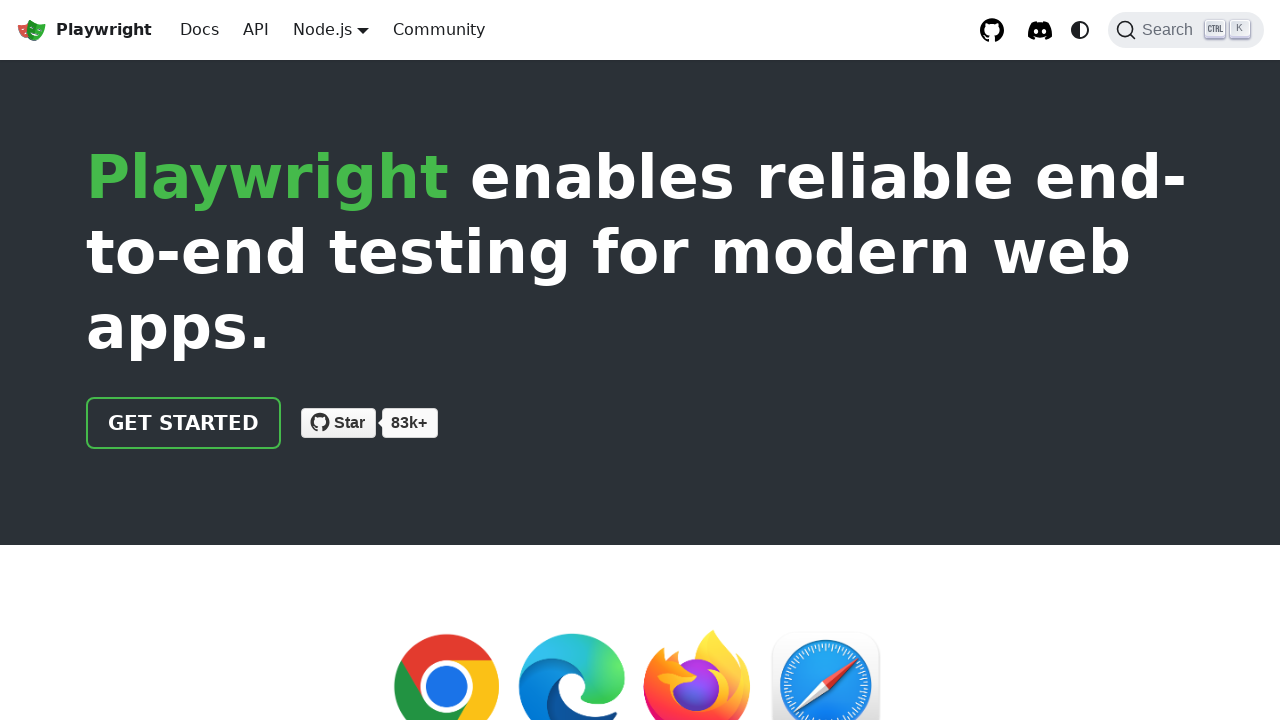

Clicked on the 'Get started' button at (184, 423) on text=Get started
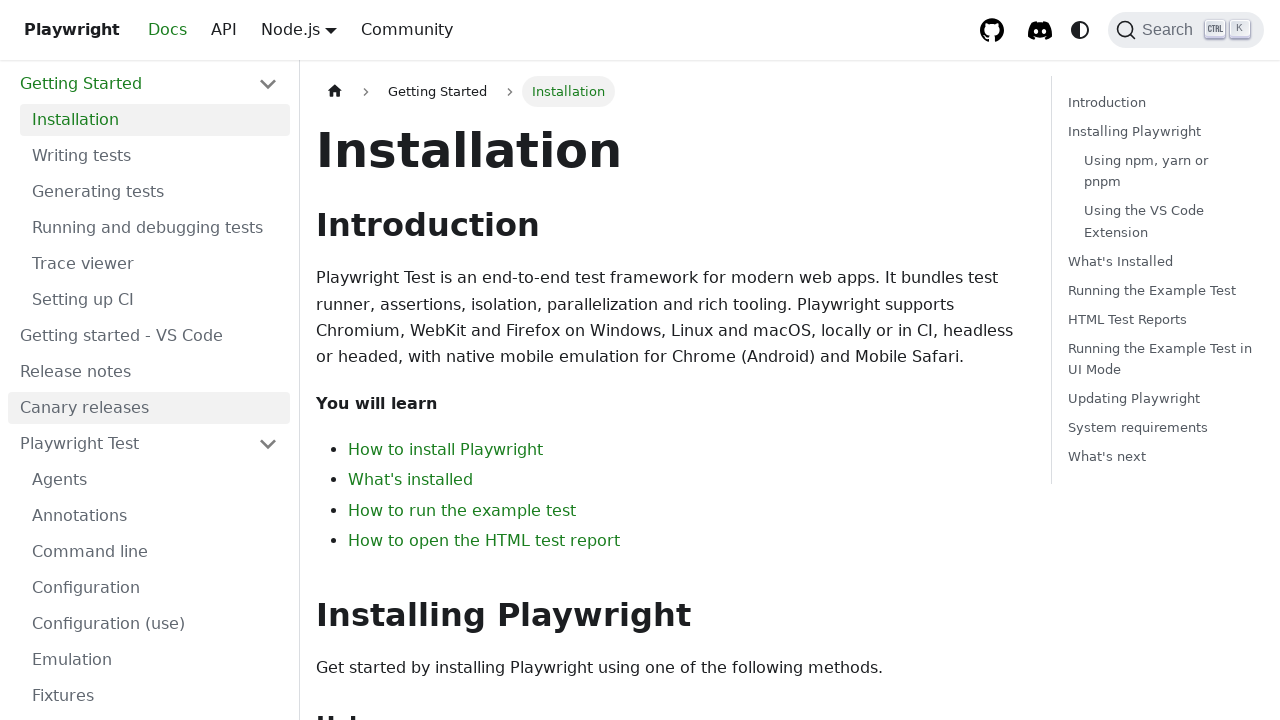

Verified navigation to docs/intro page
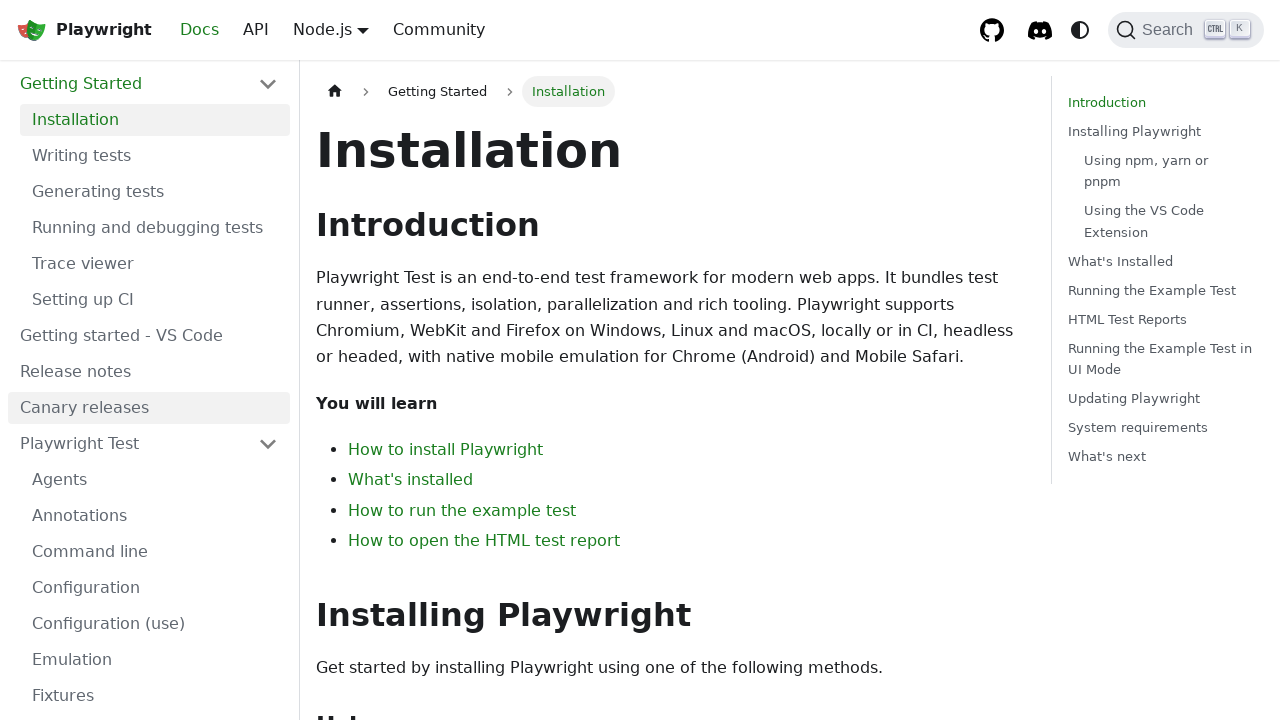

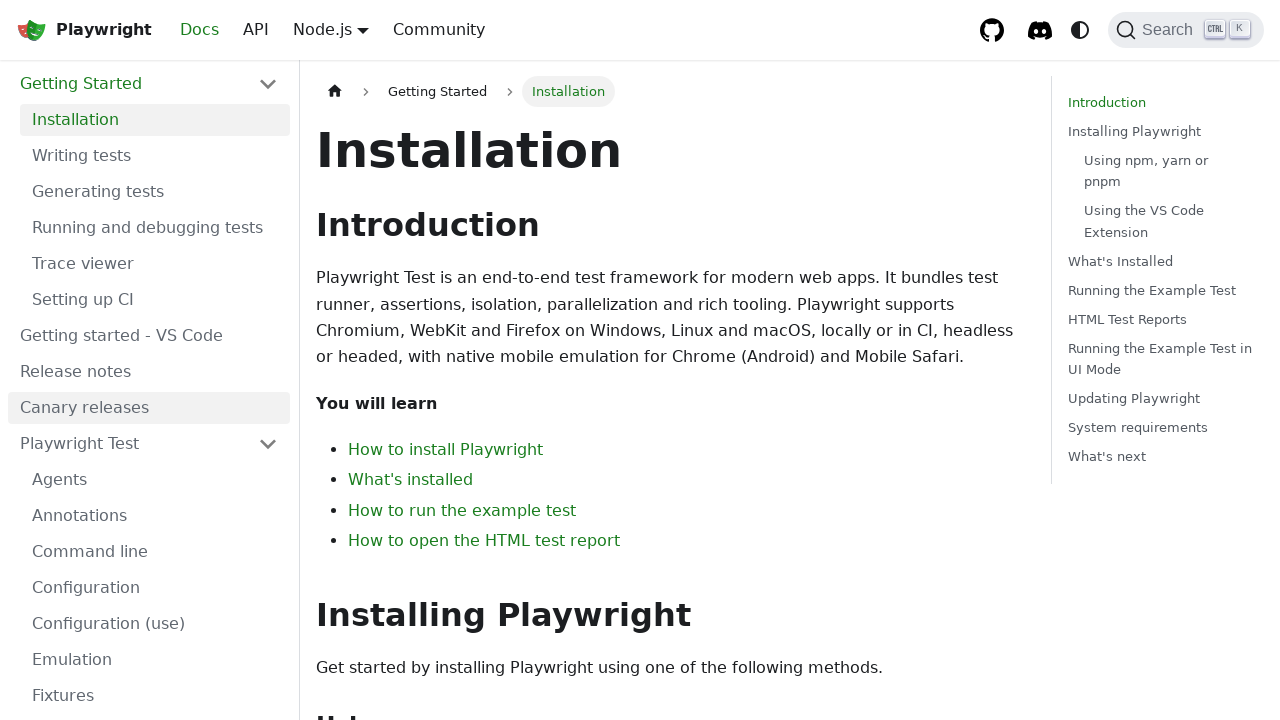